Tests Hacker News search functionality by searching for "cypress" and verifying results are displayed

Starting URL: https://hackernews-seven.vercel.app

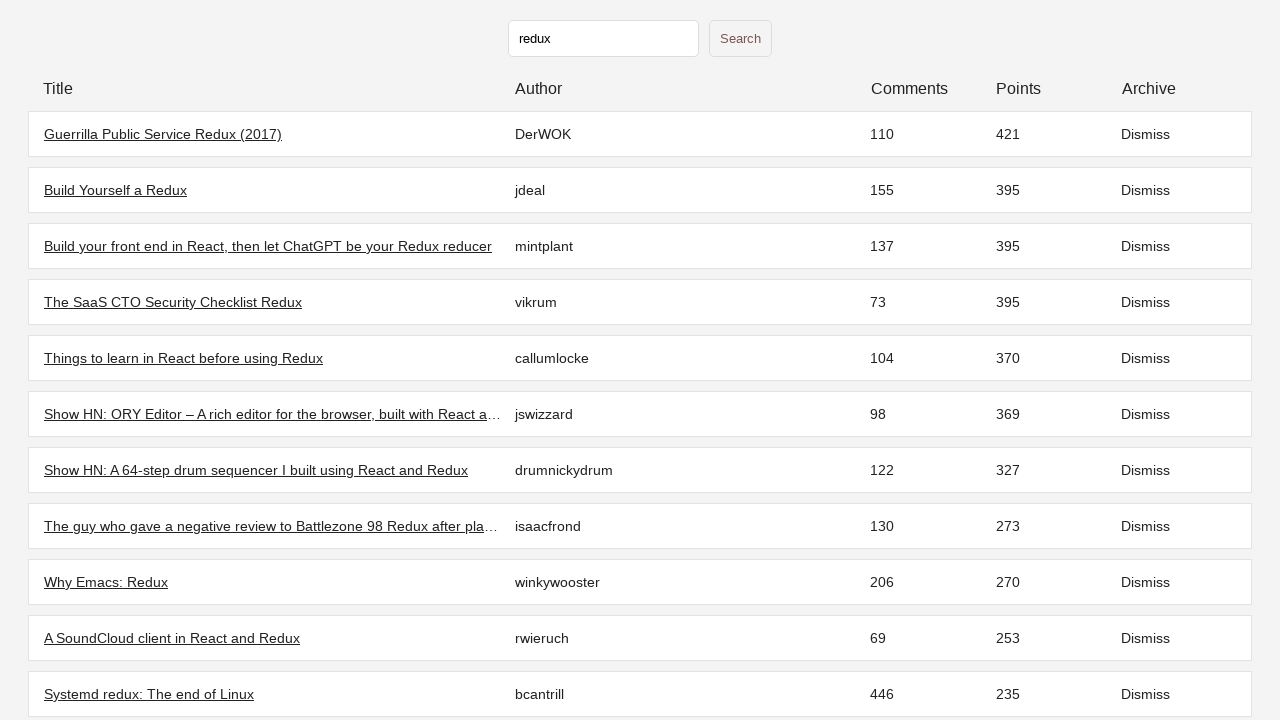

Filled search field with 'cypress' on input[type="search"], input[type="text"]
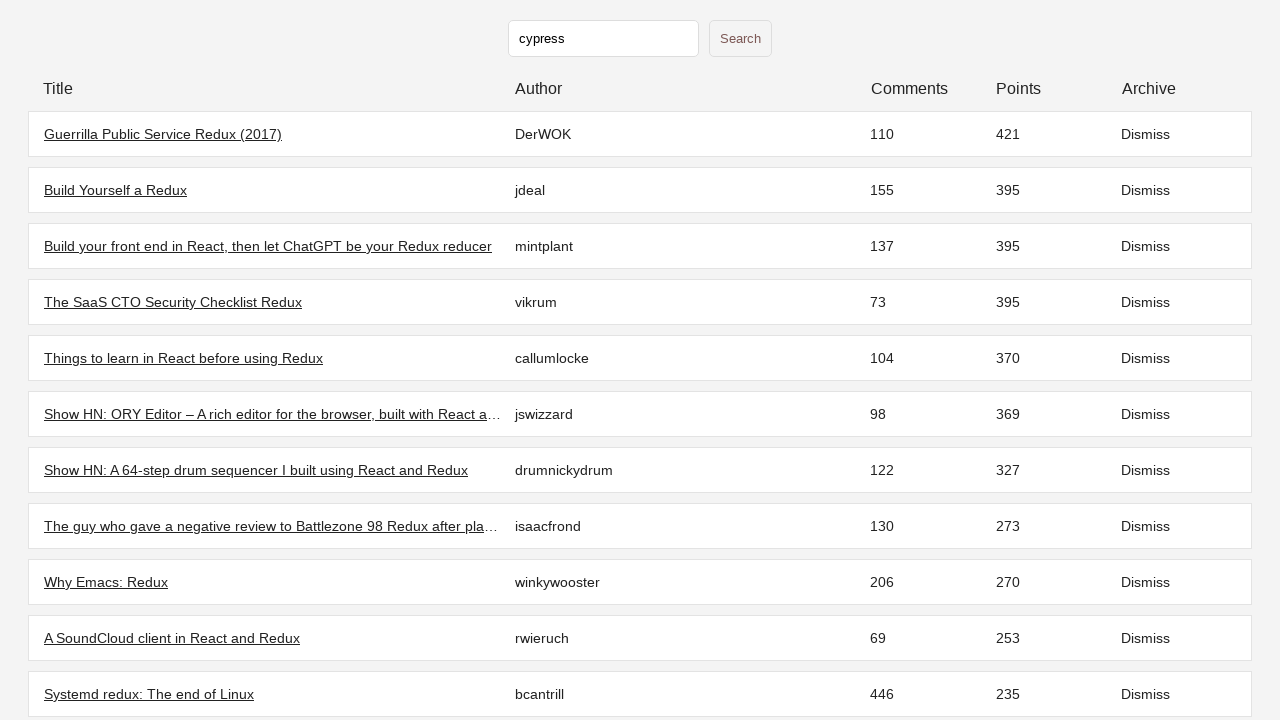

Pressed Enter to submit search on input[type="search"], input[type="text"]
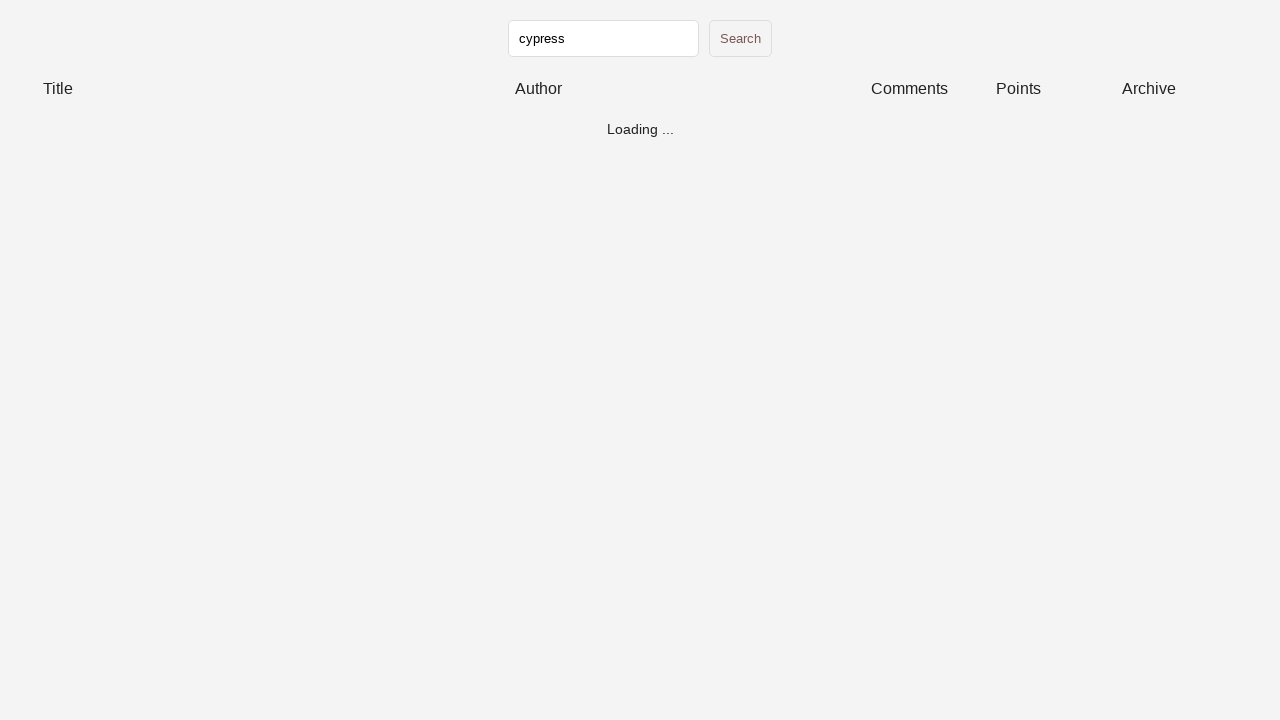

Search results loaded
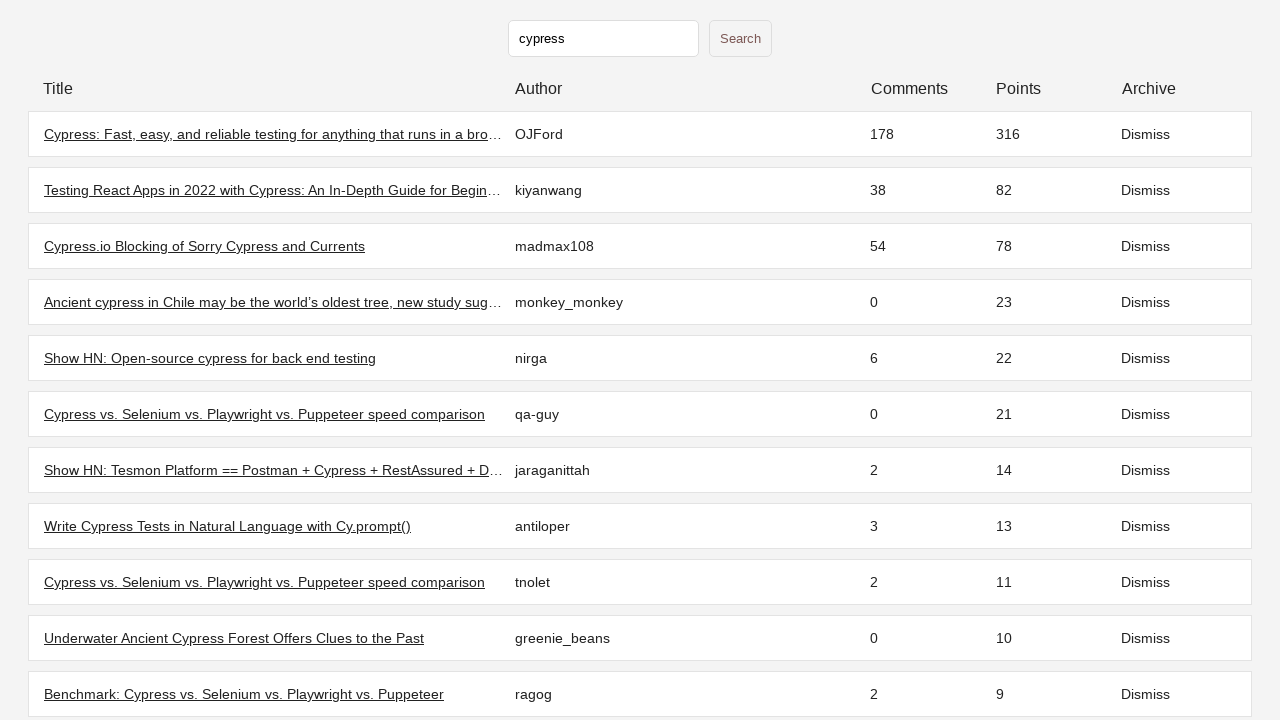

Counted search results
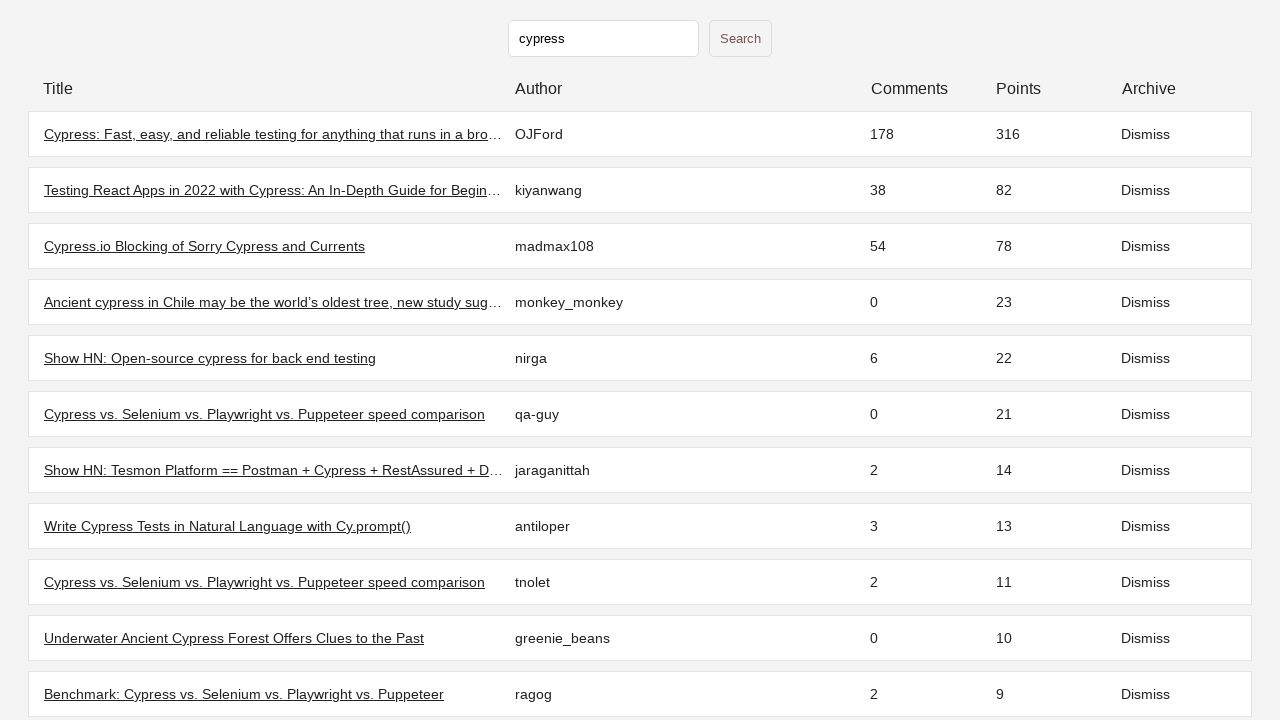

Verified at least one search result displayed (found 100 results)
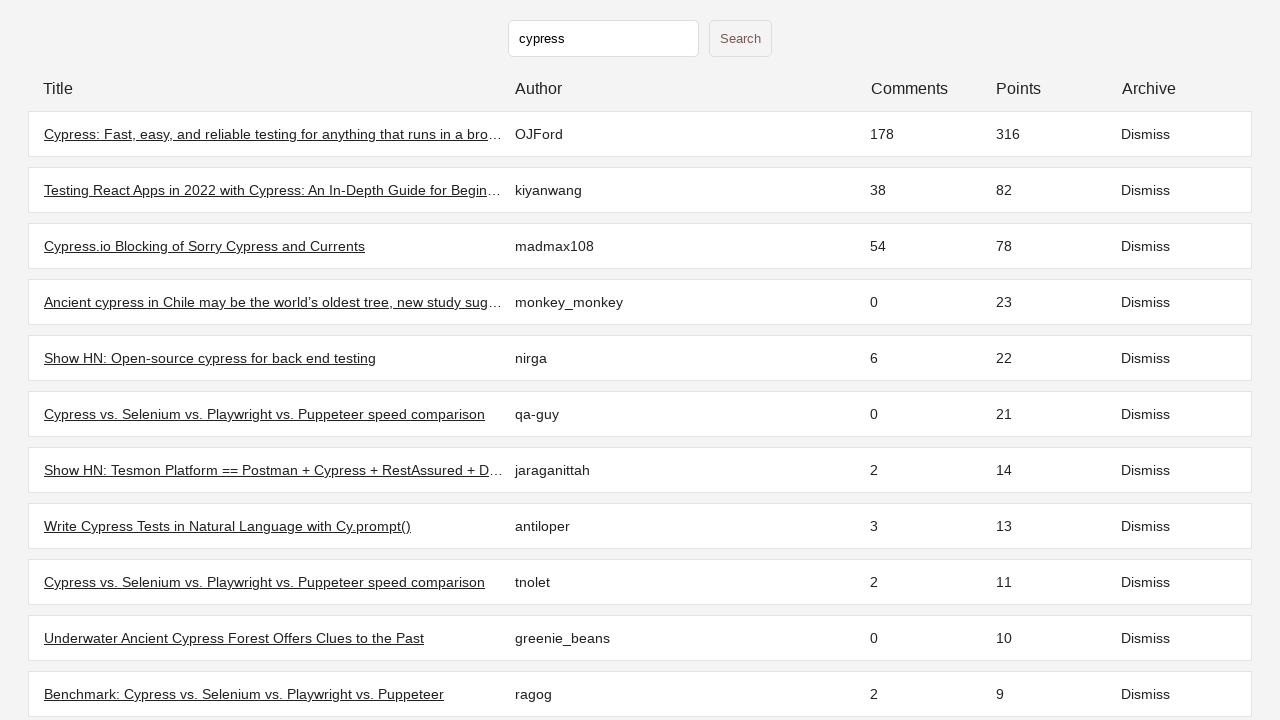

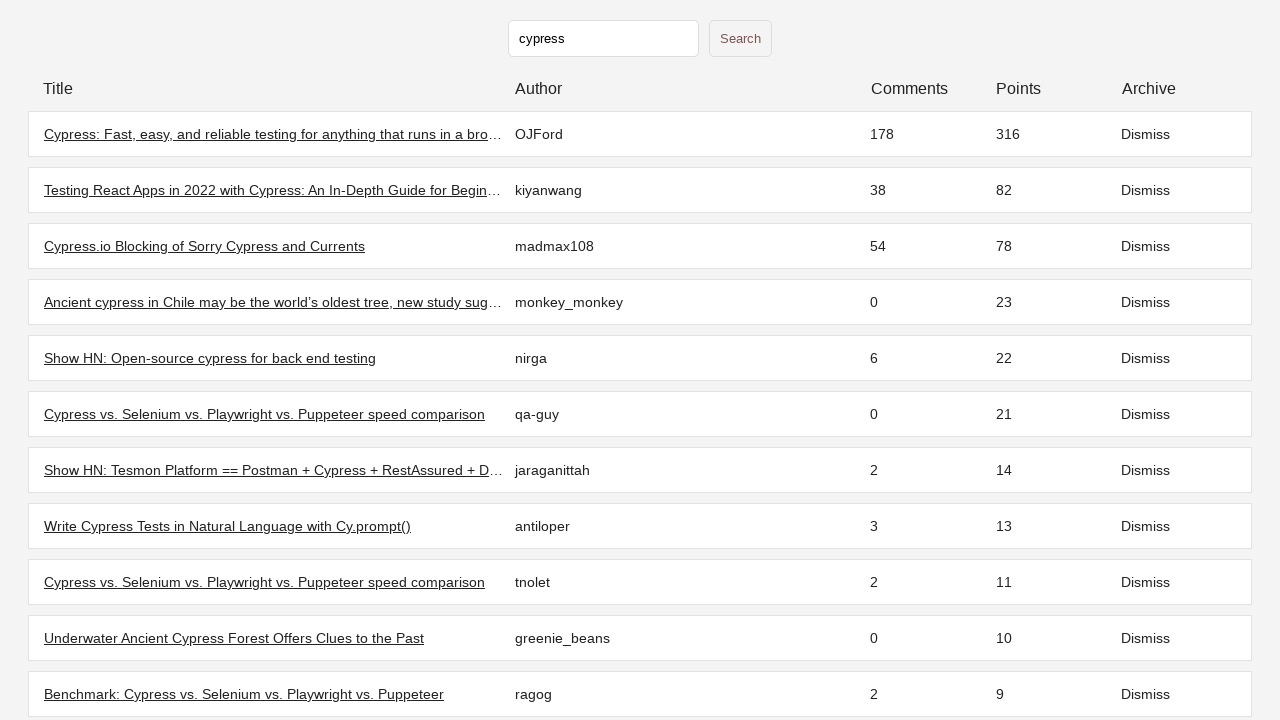